Tests the water production report filtering functionality by selecting a month and year from dropdown menus, submitting the form, and verifying that report data loads in the table.

Starting URL: https://www.pwa.co.th/province/report

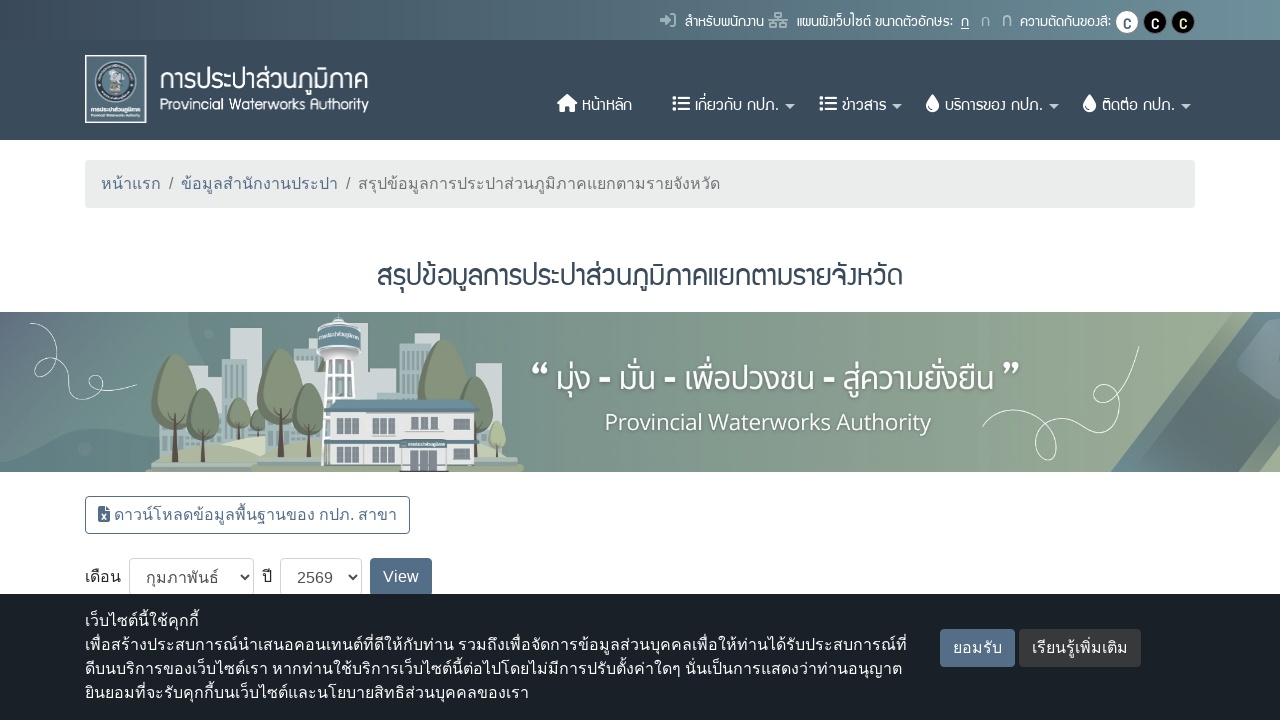

Selected June from month dropdown on #monthlist
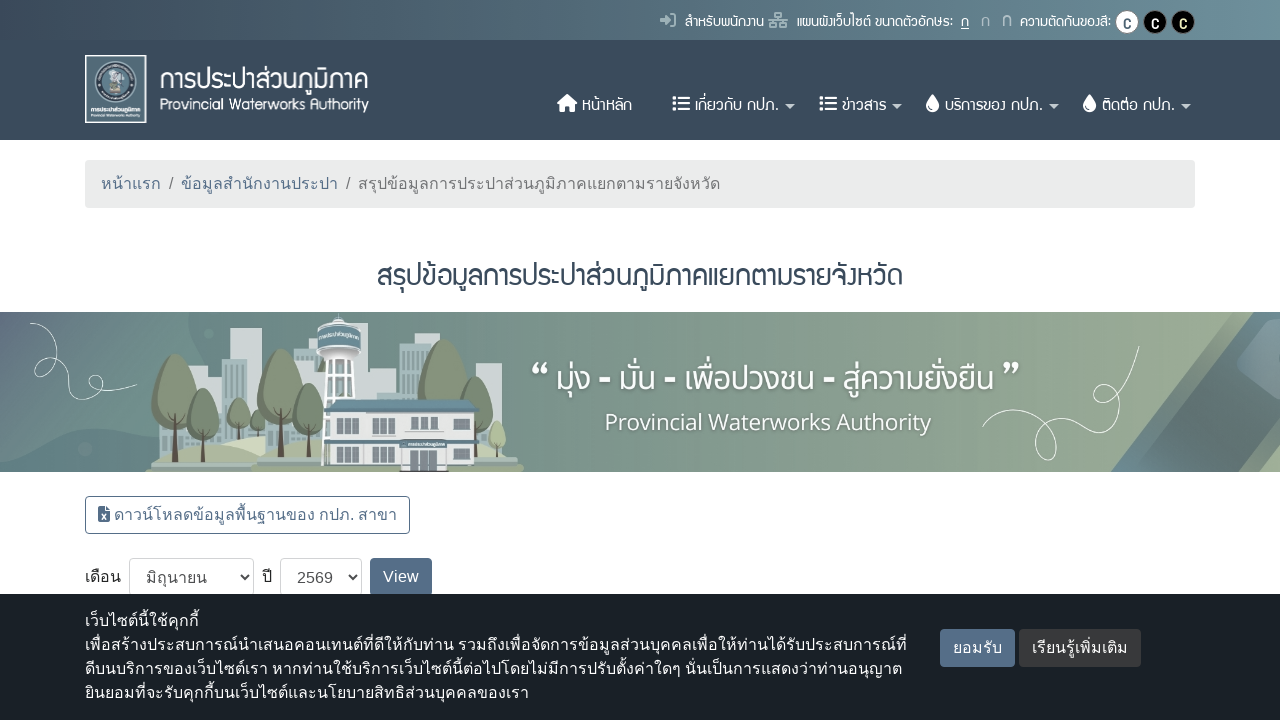

Selected 2024 from year dropdown on #yearlist
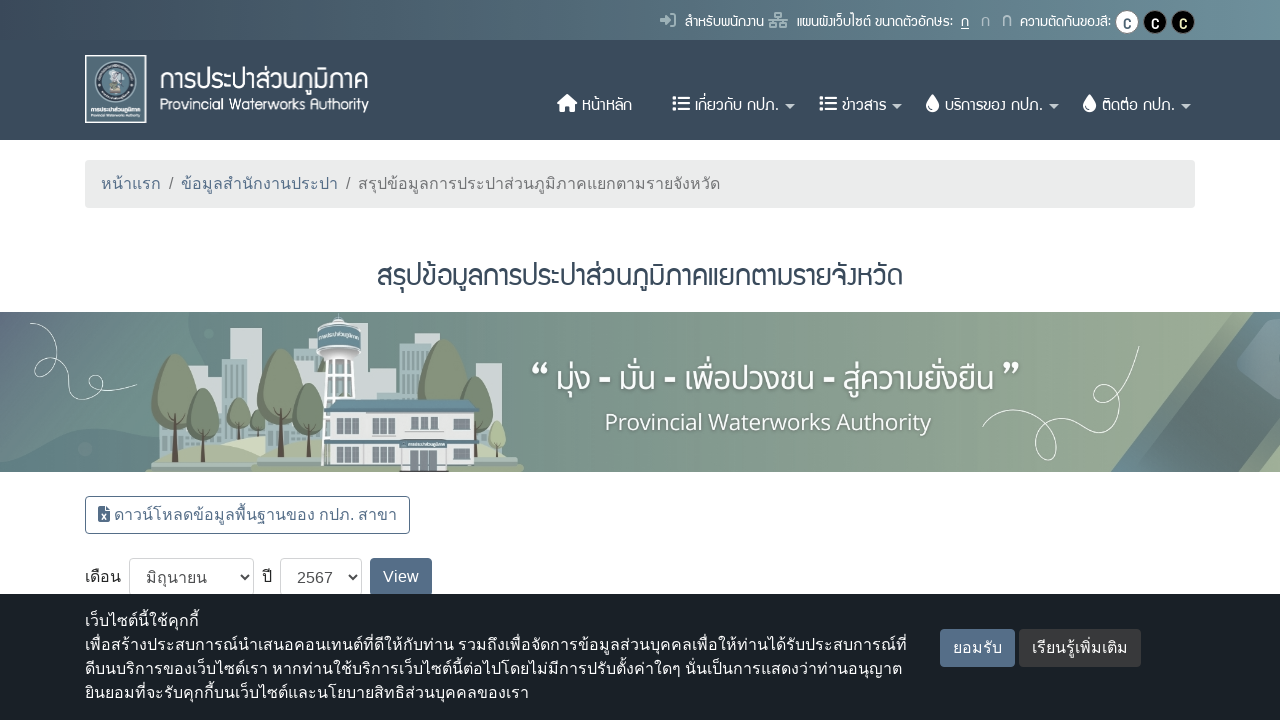

Clicked submit button to filter water production report at (401, 577) on .btn-primary
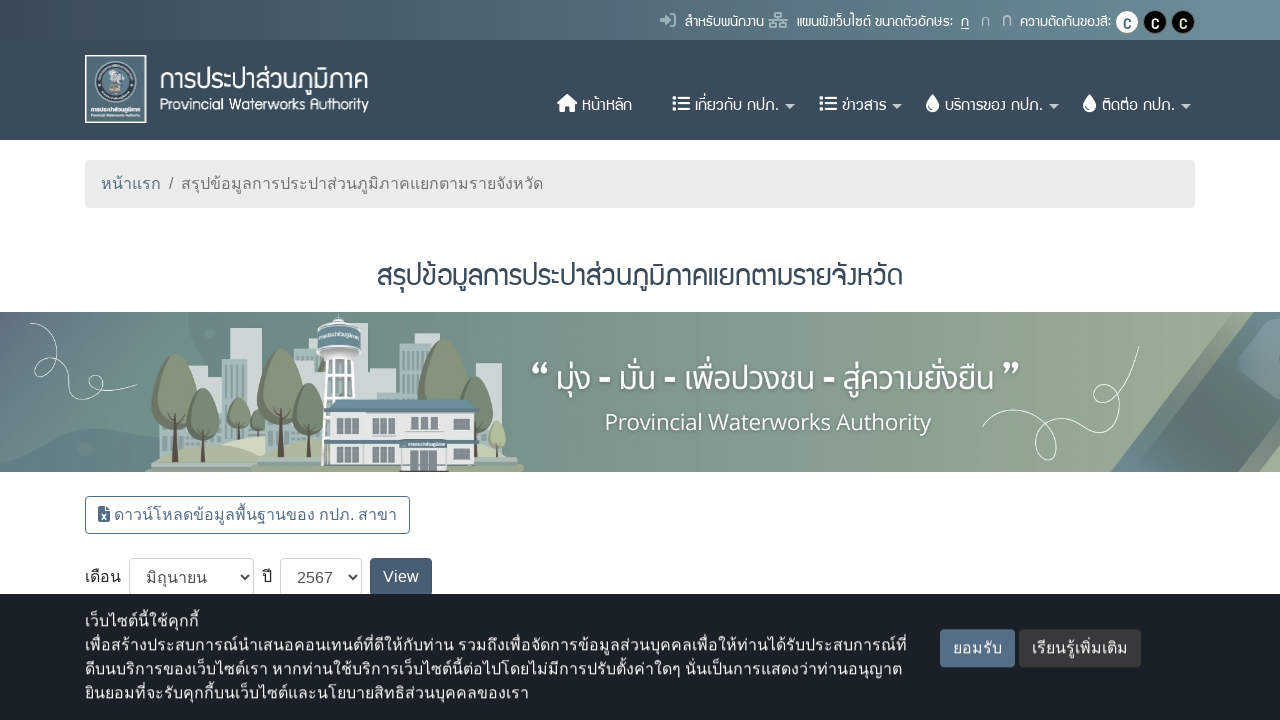

Report table data loaded successfully
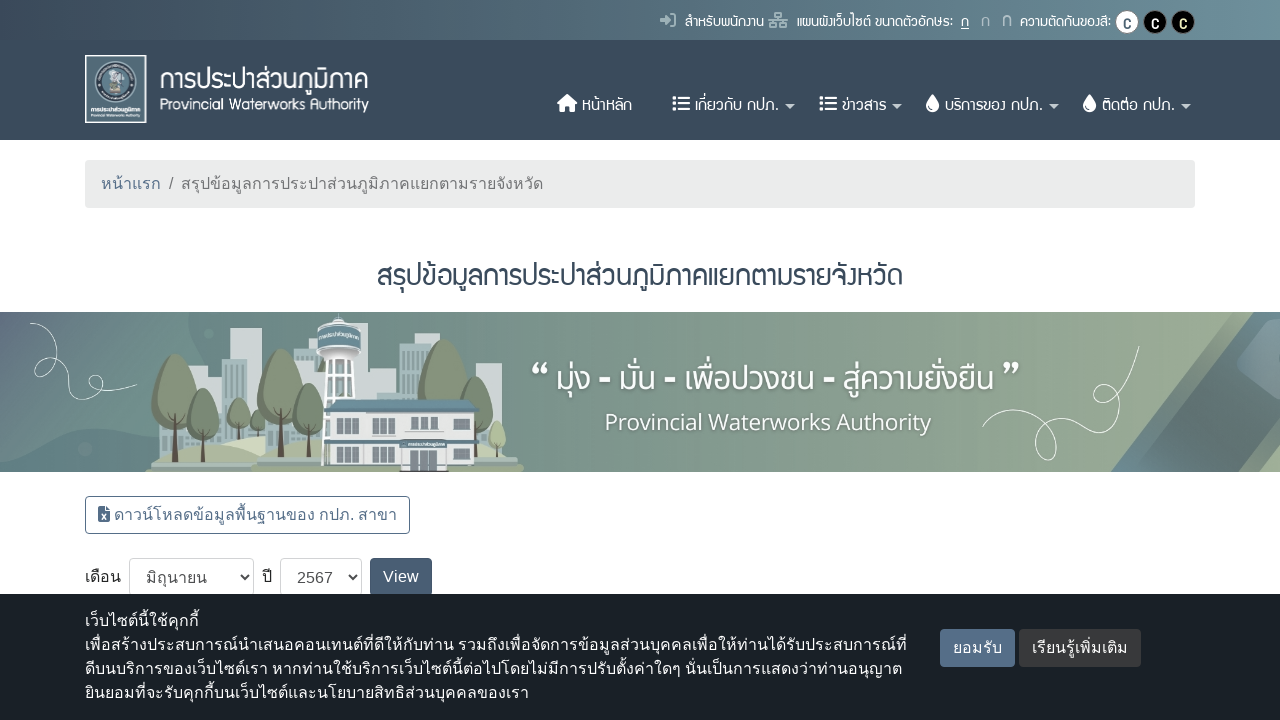

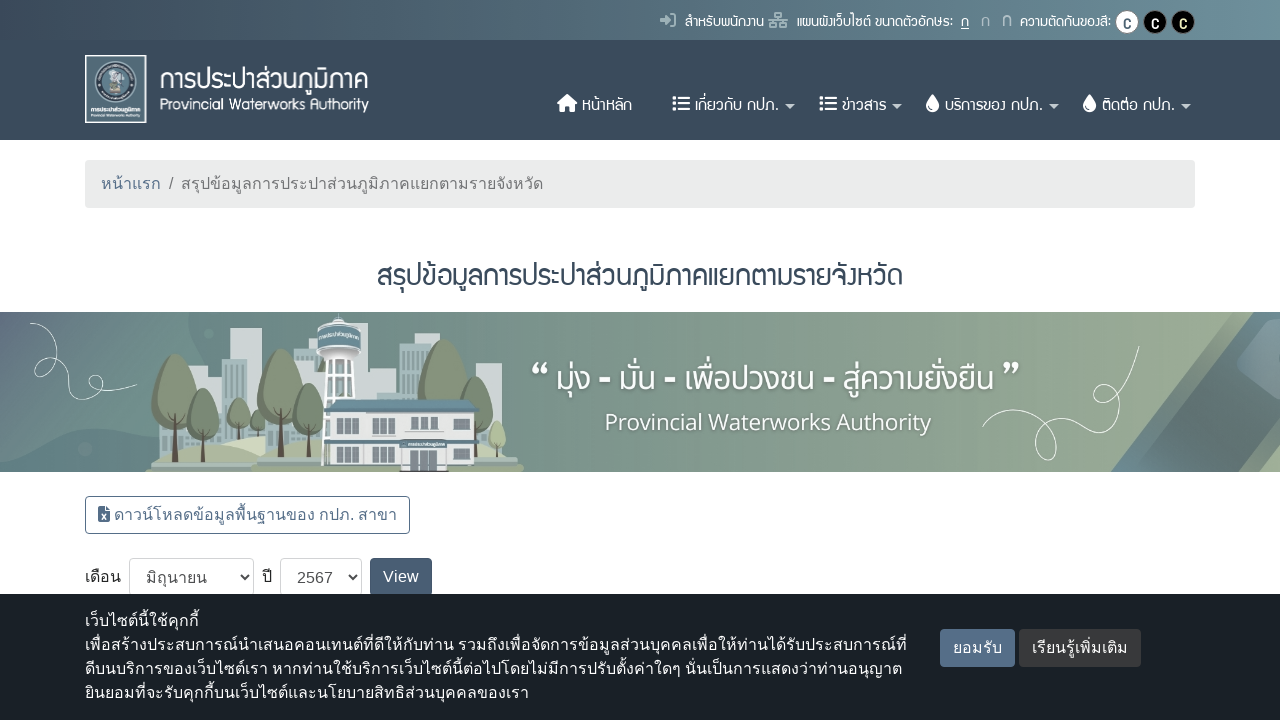